Navigates to a Better.org.uk tennis court booking page and verifies that class card elements with availability information are loaded

Starting URL: https://bookings.better.org.uk/location/islington-tennis-centre/tennis-court-indoor/2024-03-15/by-time

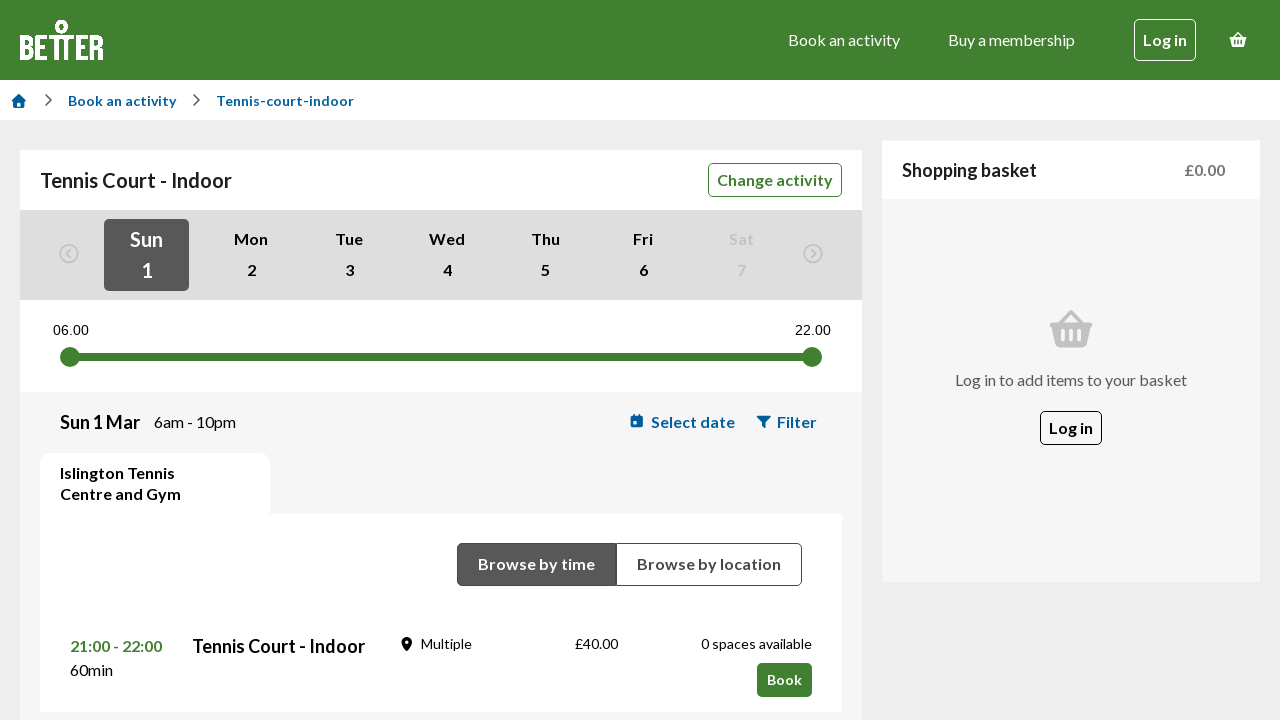

Navigated to Islington Tennis Centre booking page for 2024-03-15
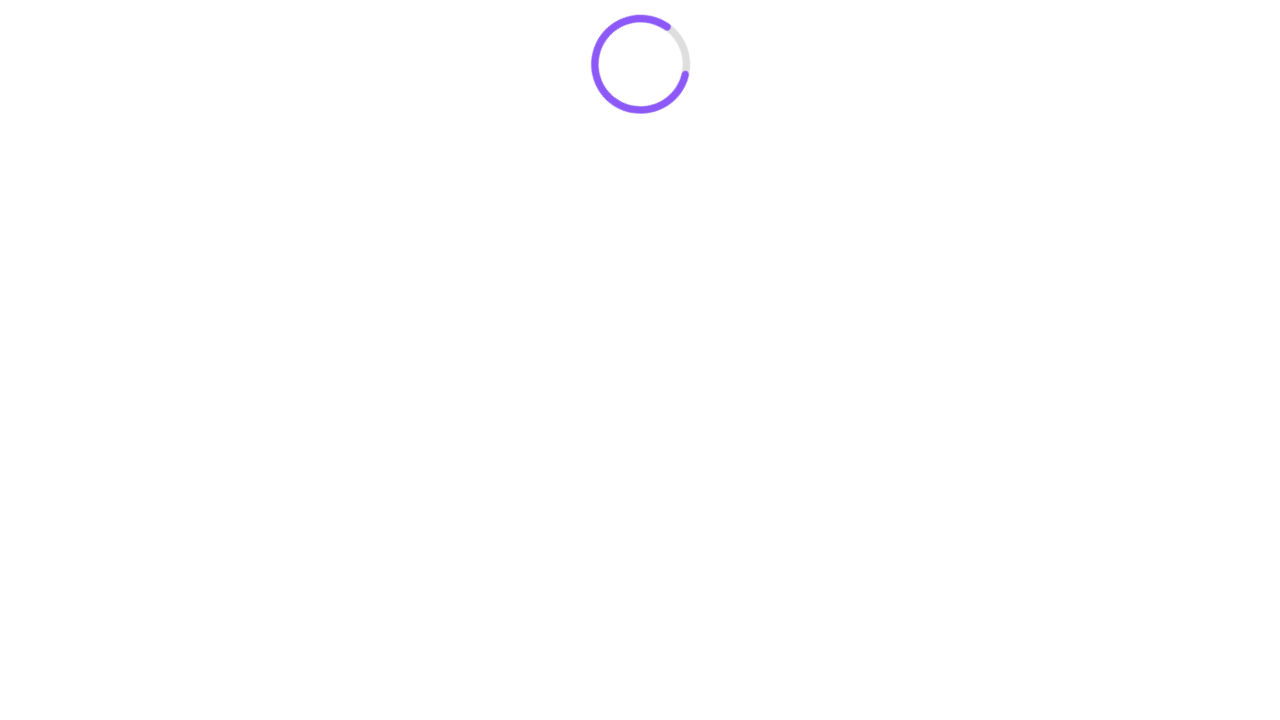

Class card elements with availability information loaded
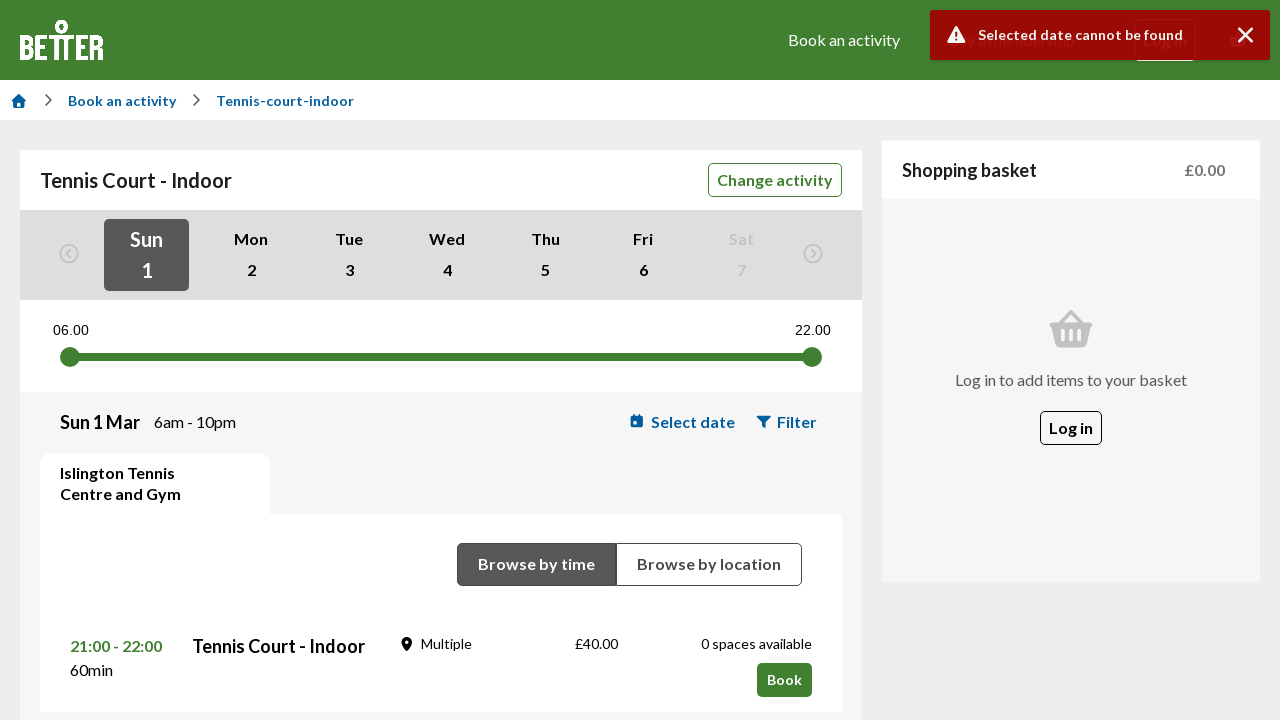

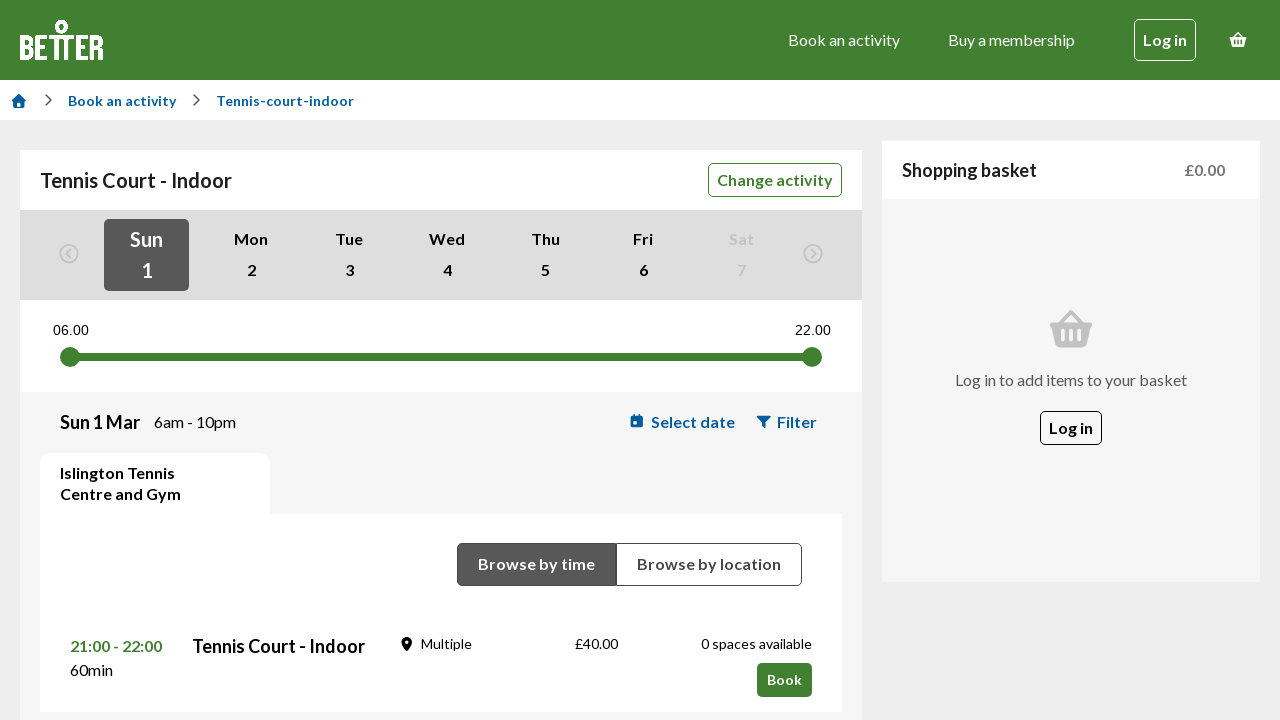